Tests various mouse and keyboard interactions including single click, double click, context menu (right-click), and key press events on a JavaScript events test page.

Starting URL: https://testpages.herokuapp.com/styled/events/javascript-events.html

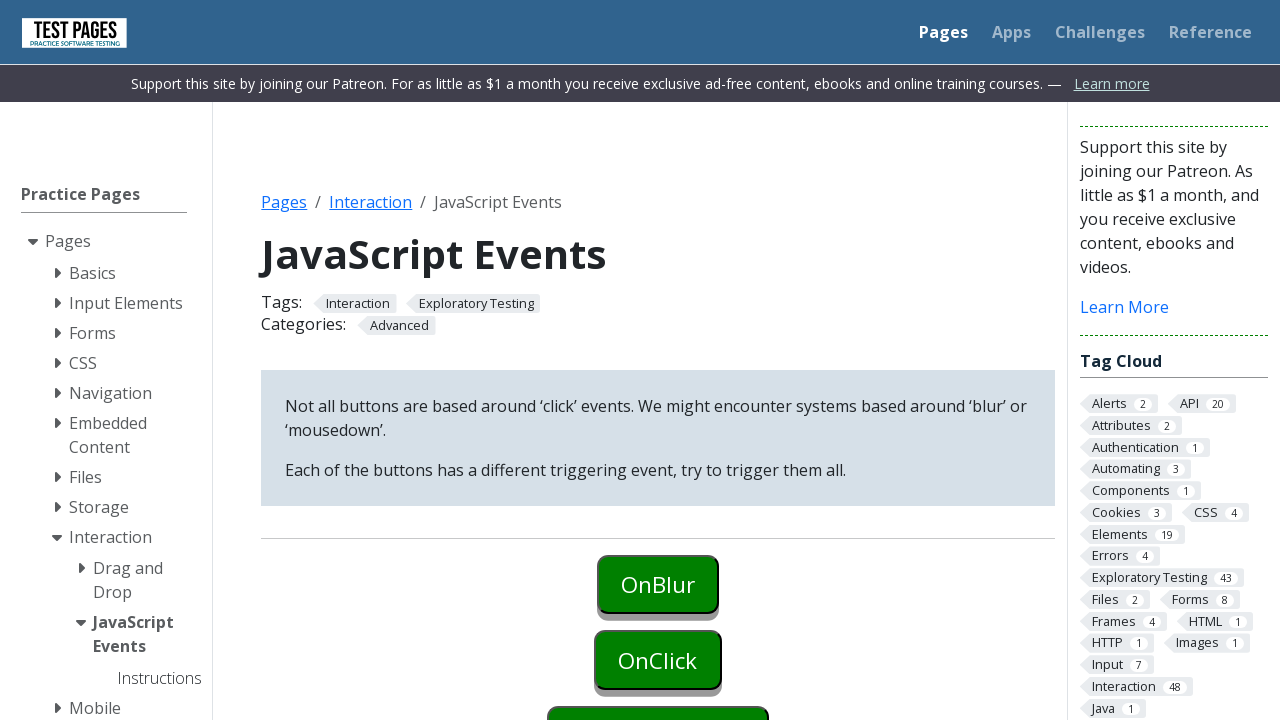

Navigated to JavaScript events test page
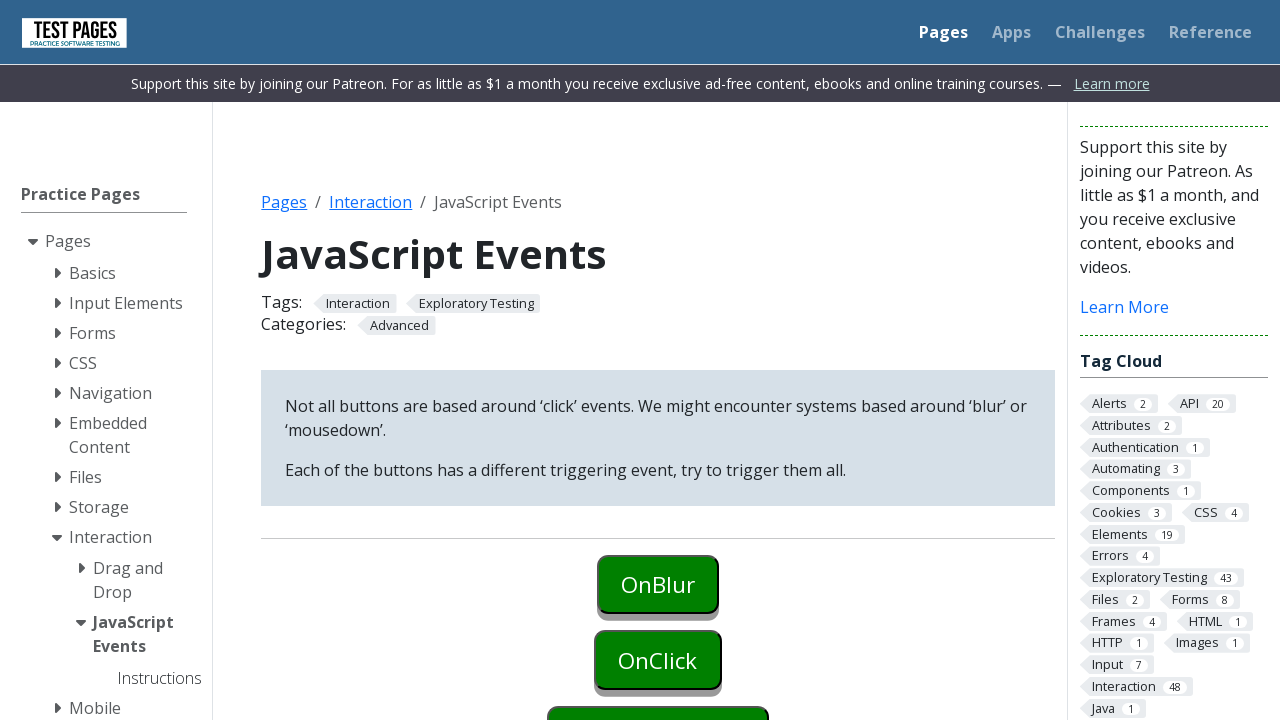

Single clicked the onclick button at (658, 660) on #onclick
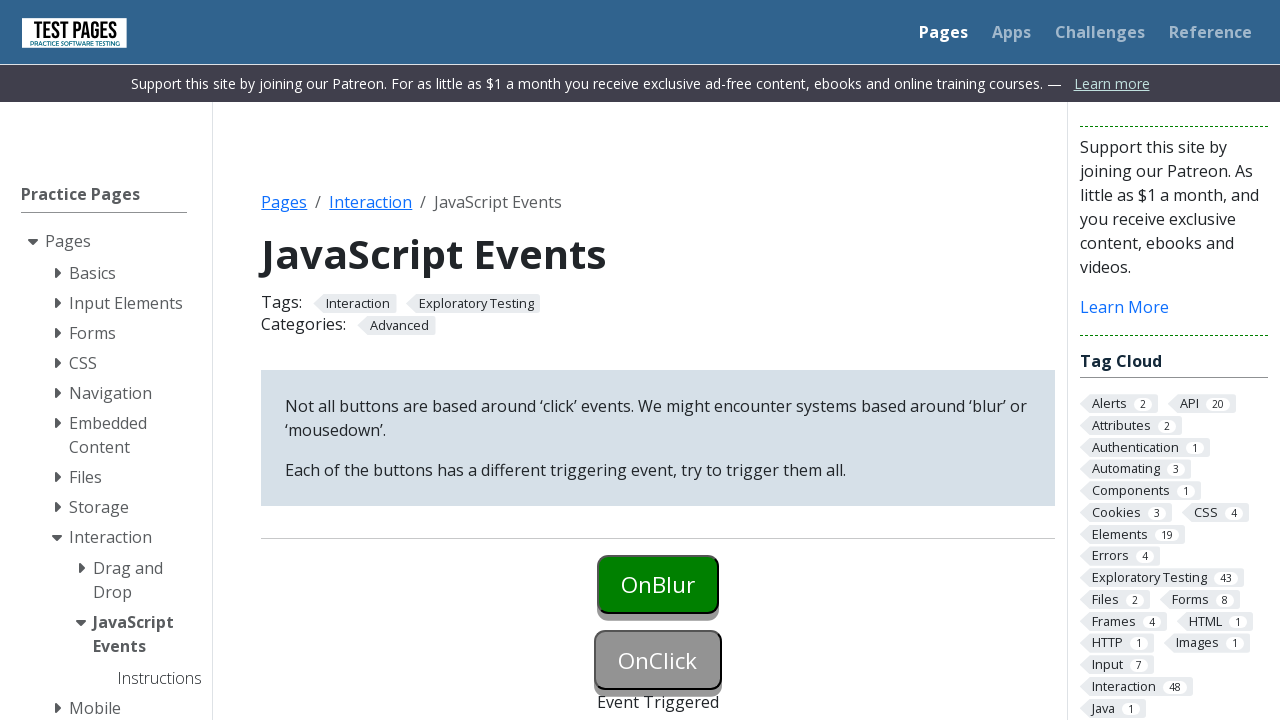

Double clicked the ondoubleclick element at (658, 360) on #ondoubleclick
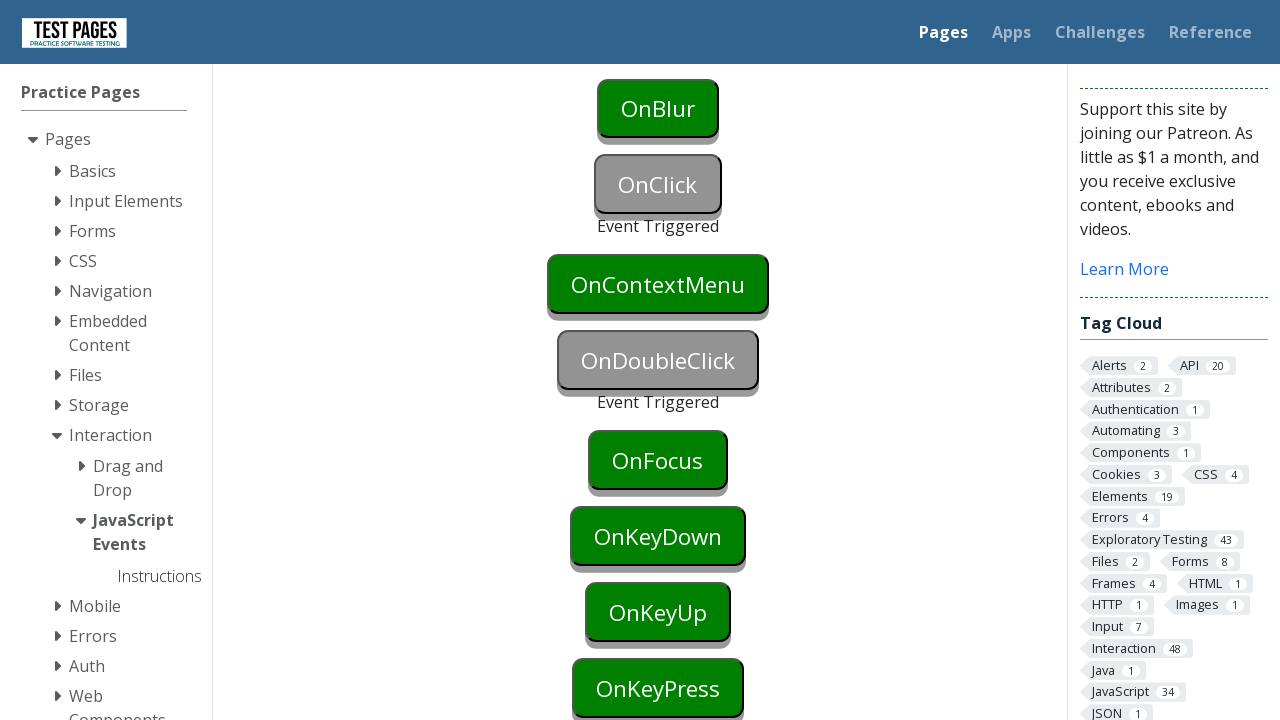

Right clicked the oncontextmenu element to trigger context menu at (658, 284) on #oncontextmenu
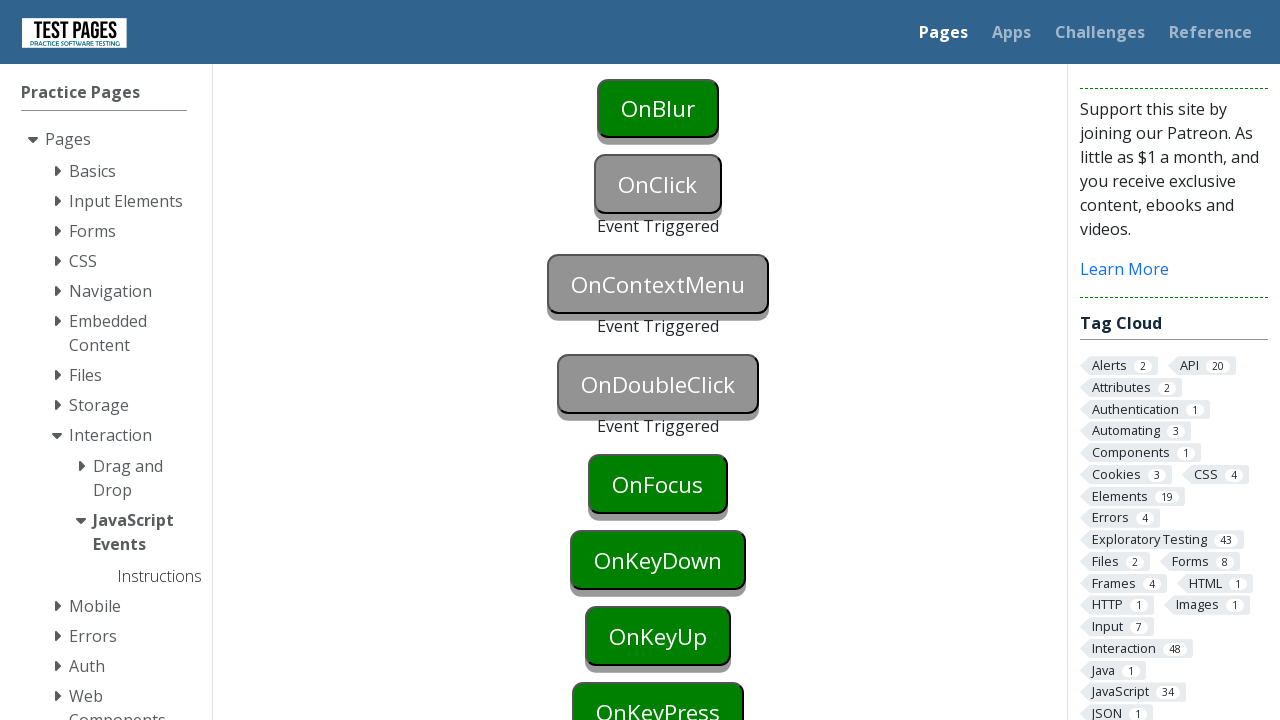

Clicked the onkeypress element to focus it at (658, 690) on #onkeypress
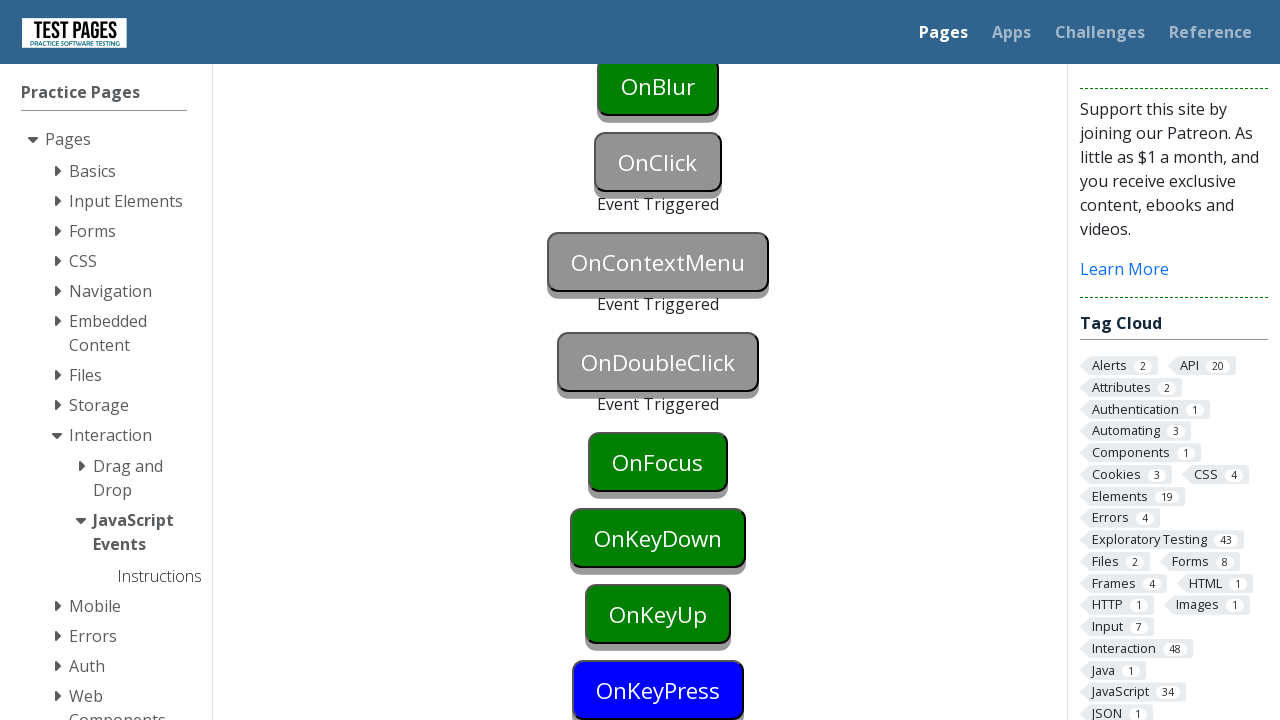

Pressed 'a' key to trigger keypress event
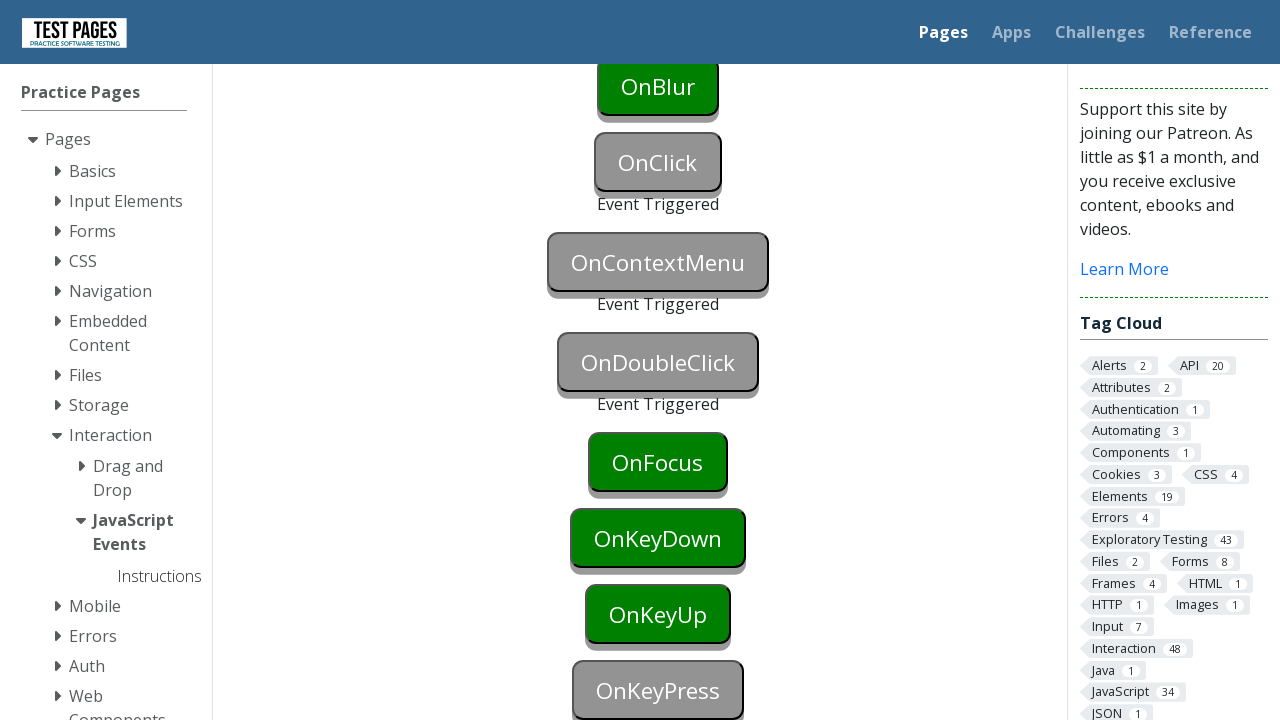

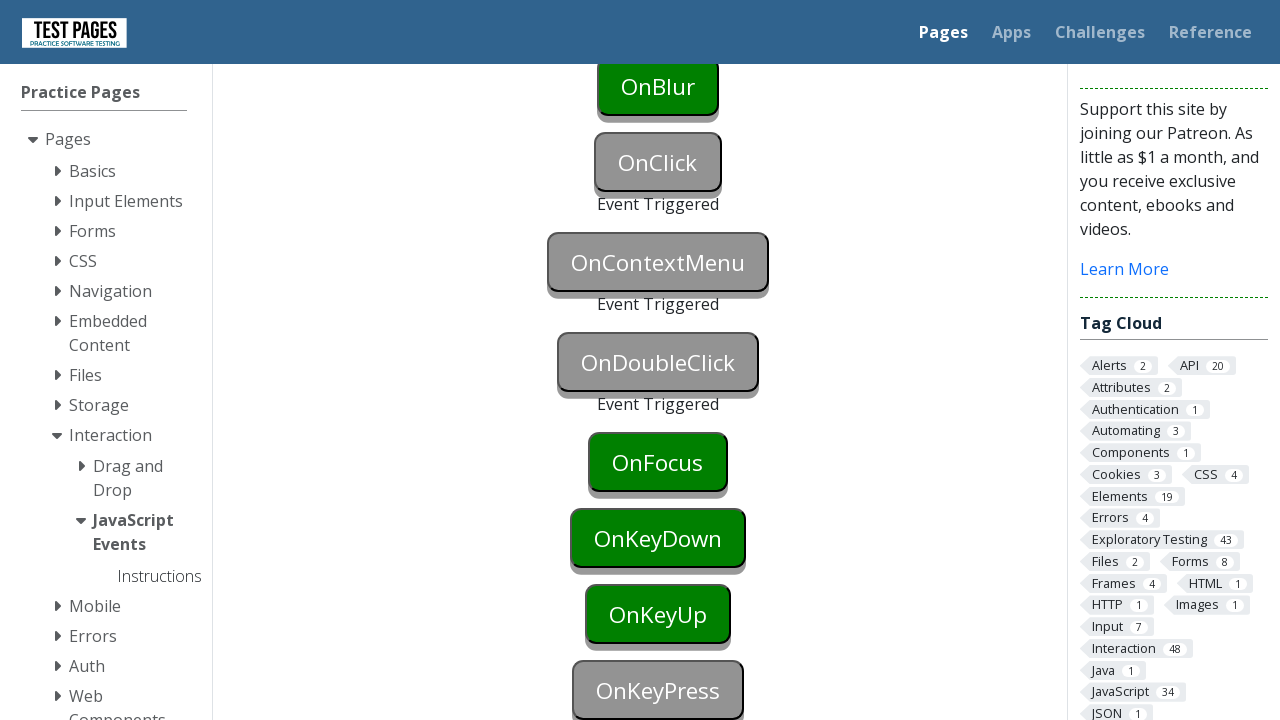